Navigates to a Confucius quote generator website and clicks on the Confucius image to generate a random quote

Starting URL: http://generatorland.com/glgenerator.aspx?id=86

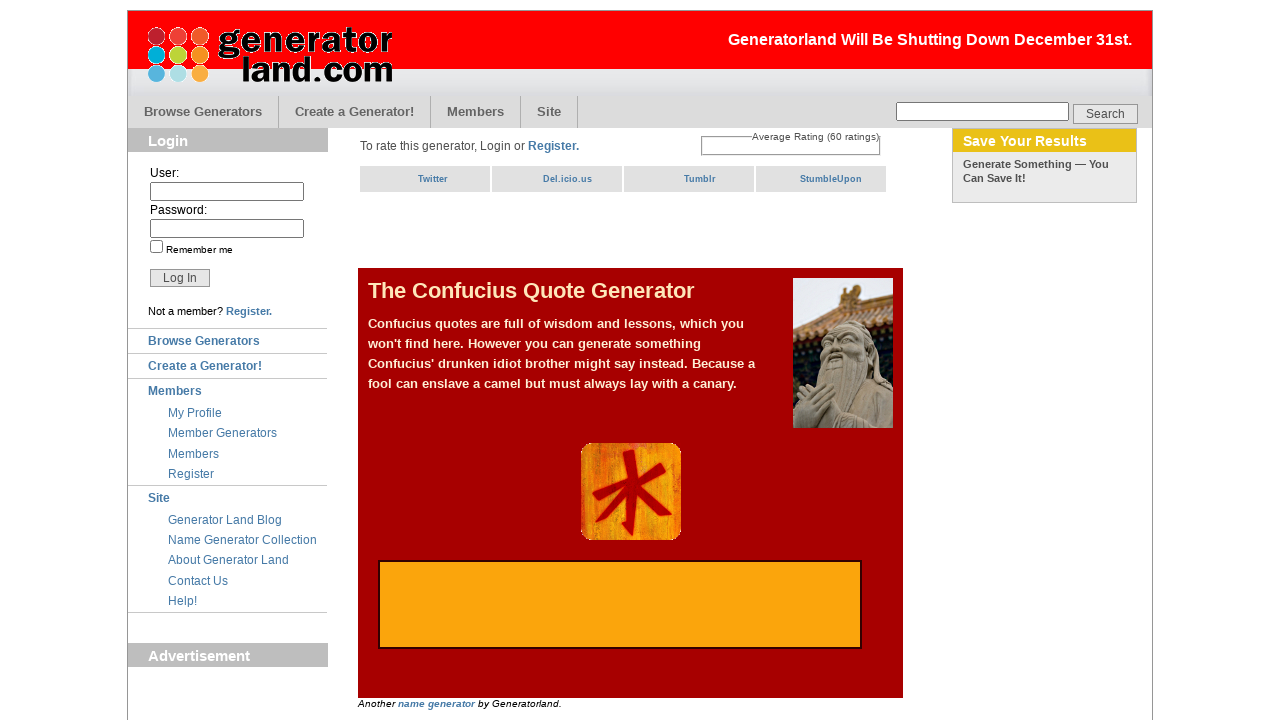

Navigated to Confucius quote generator website
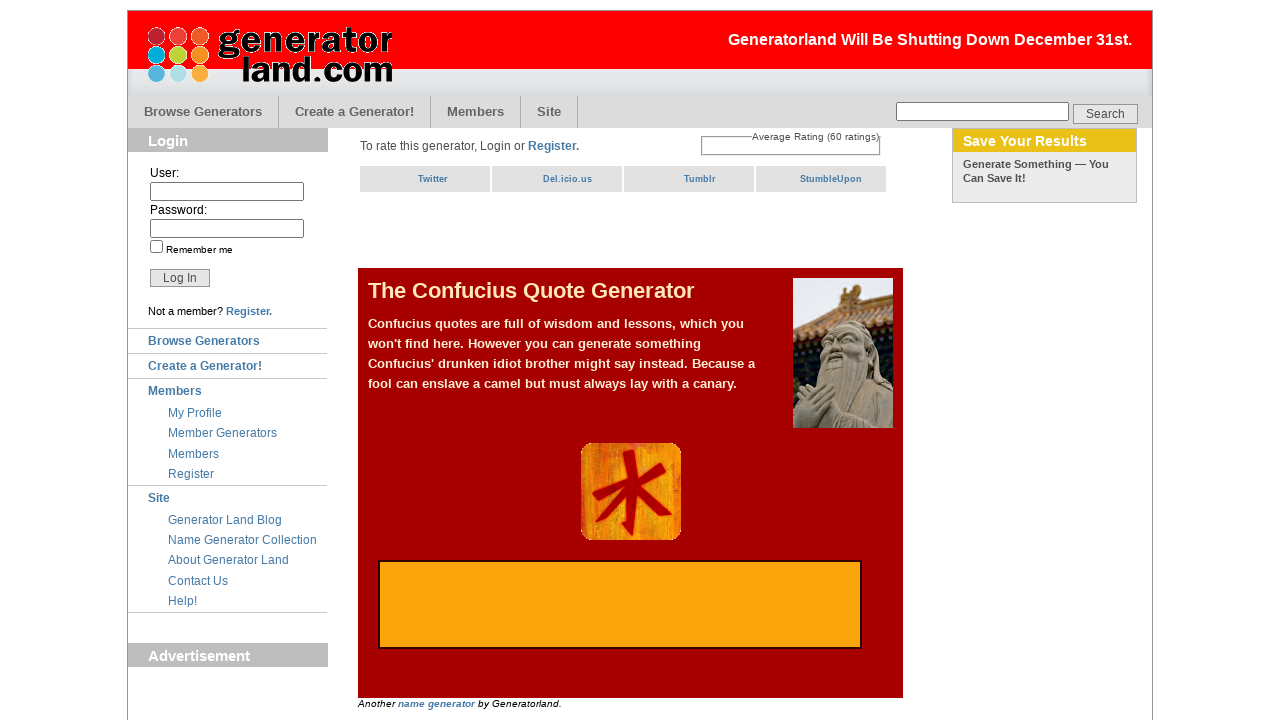

Clicked on Confucius image to generate random quote at (630, 492) on xpath=//a/img[@alt='Confucius']
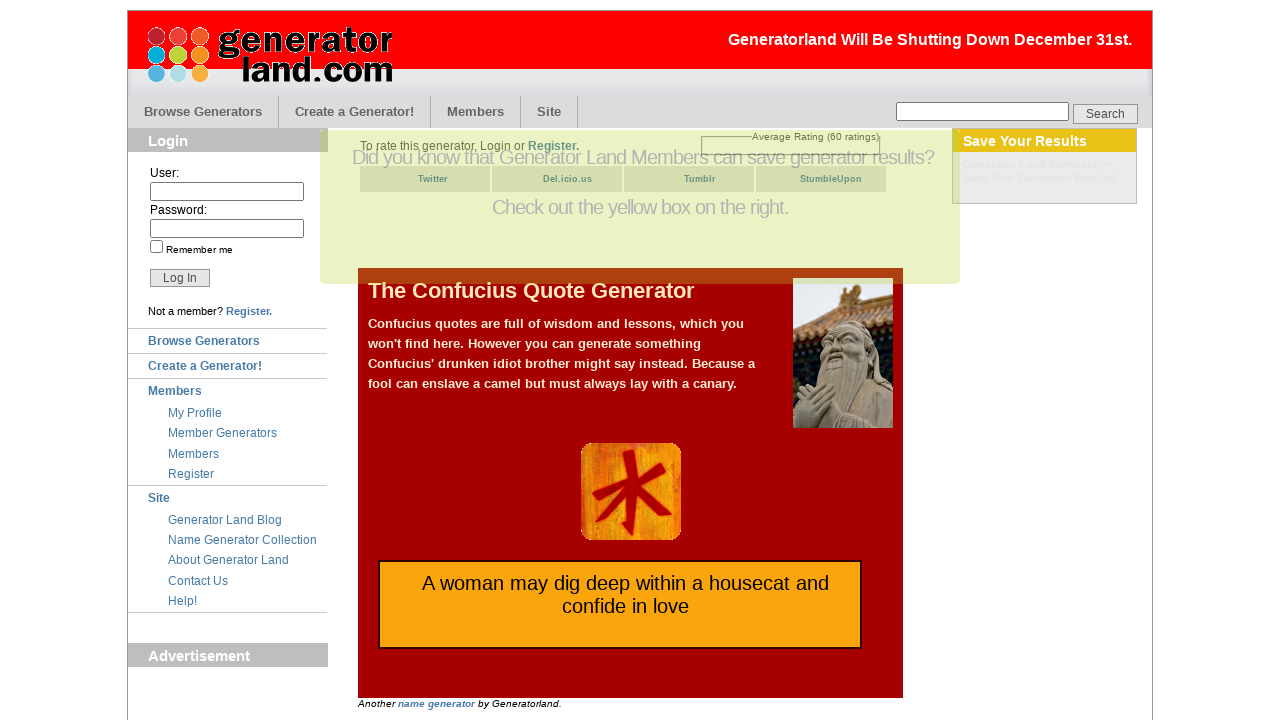

Quote element loaded and became visible
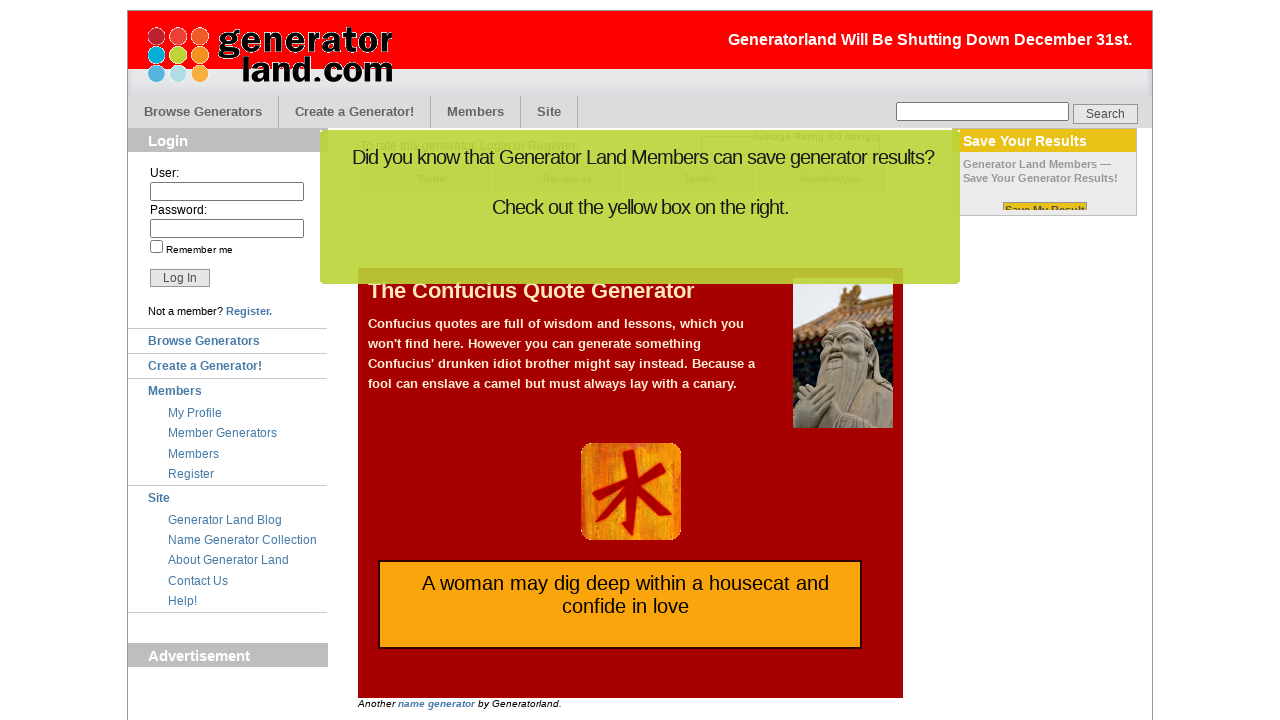

Retrieved quote text: A woman may dig deep within a housecat and confide in love
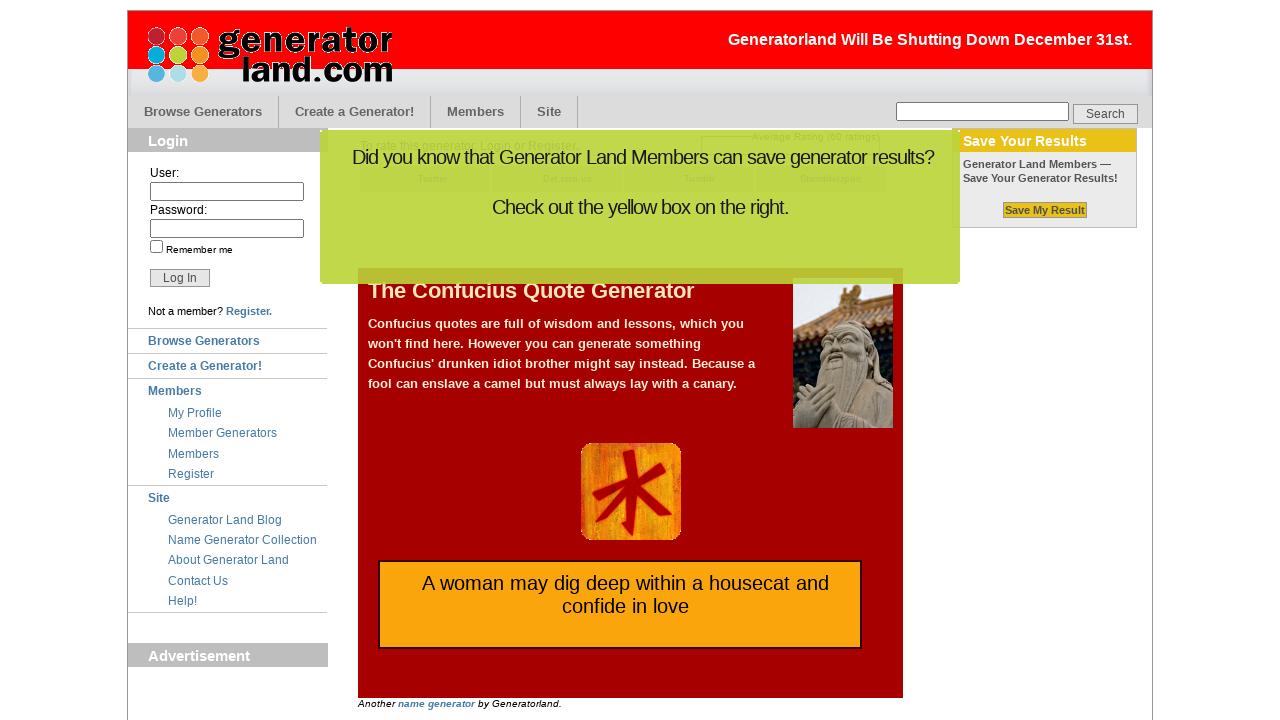

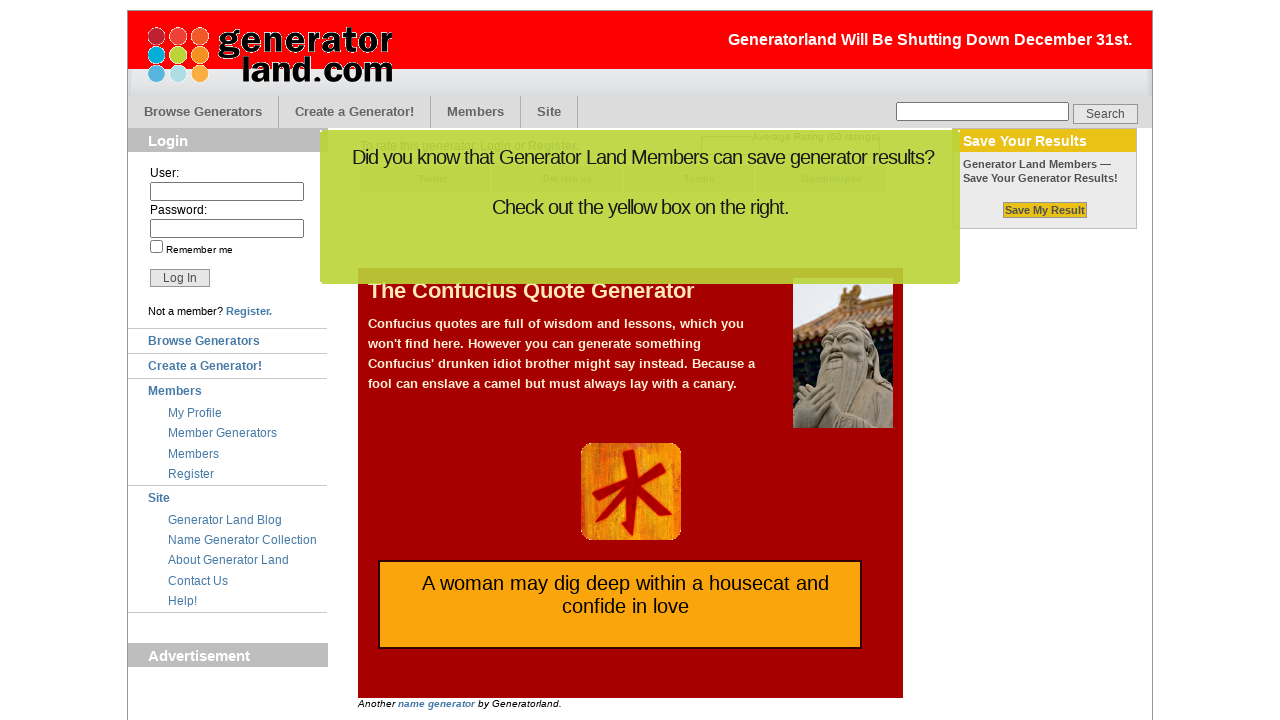